Navigates to a test page, fills an input field with a value, then clears it using JavaScript executor

Starting URL: https://testeroprogramowania.github.io/selenium/

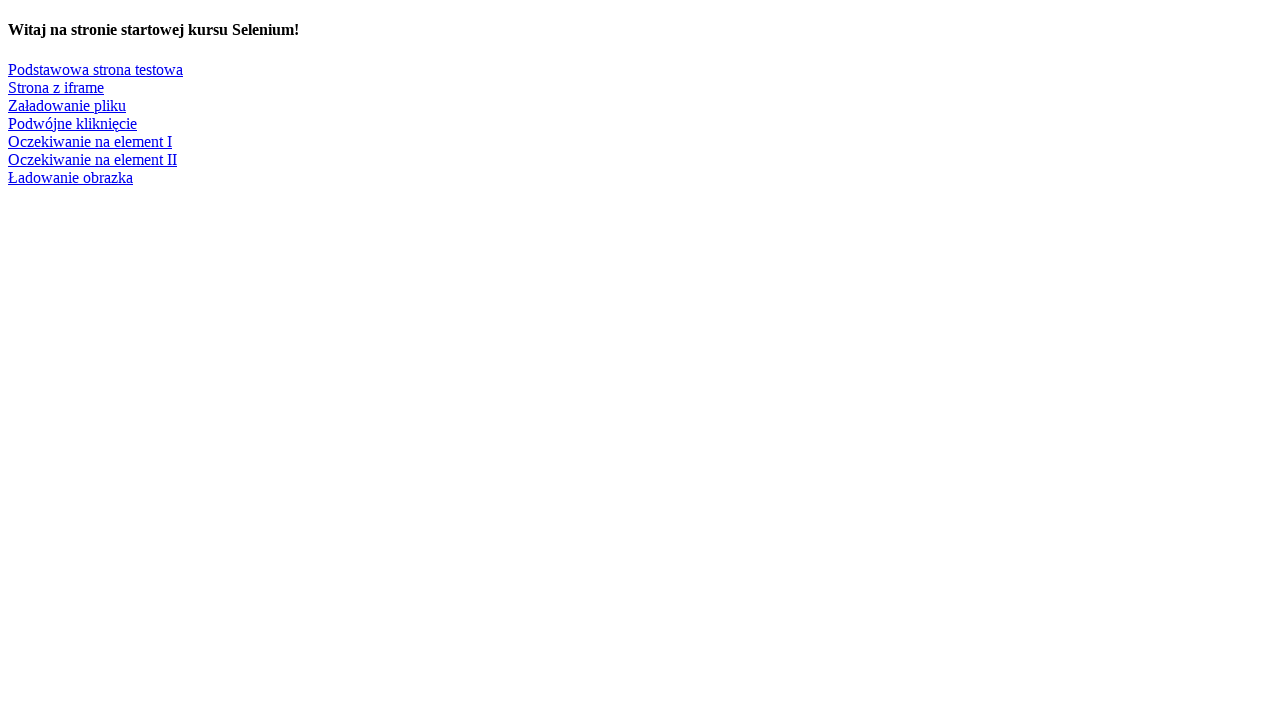

Clicked on 'Podstawowa strona testowa' link at (96, 69) on text=Podstawowa strona testowa
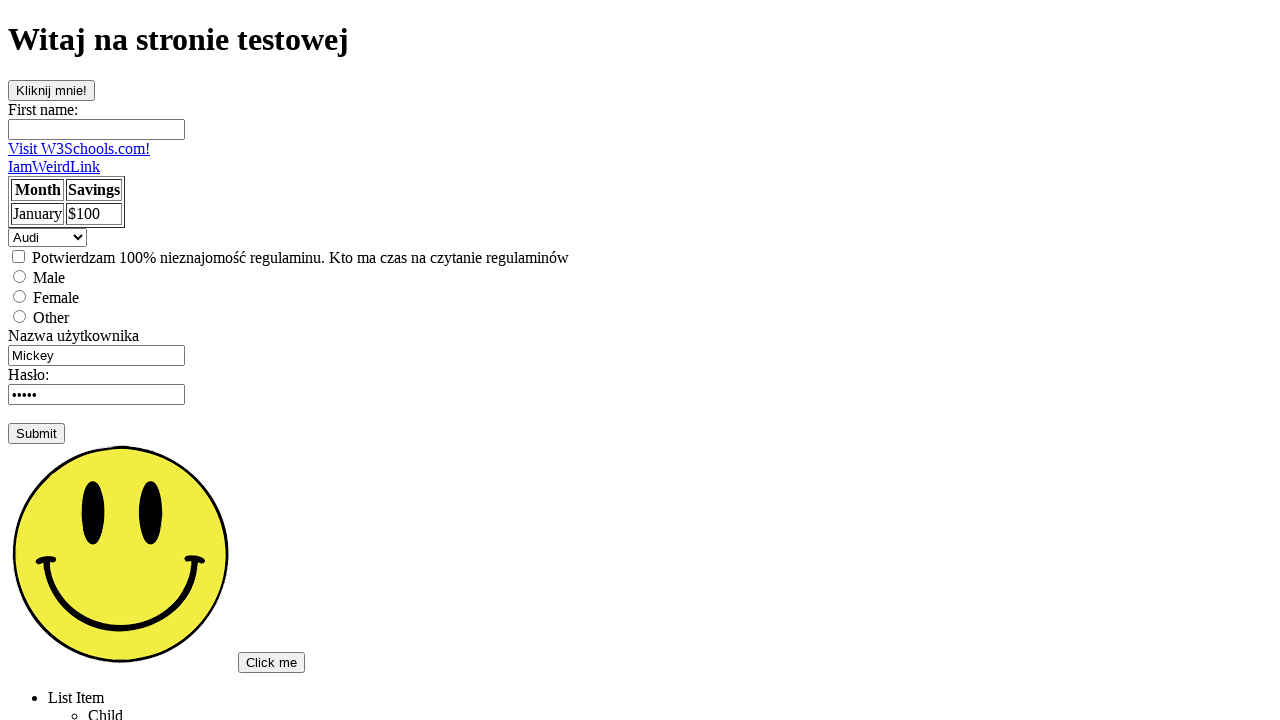

Waited for input field with name 'fname' to load
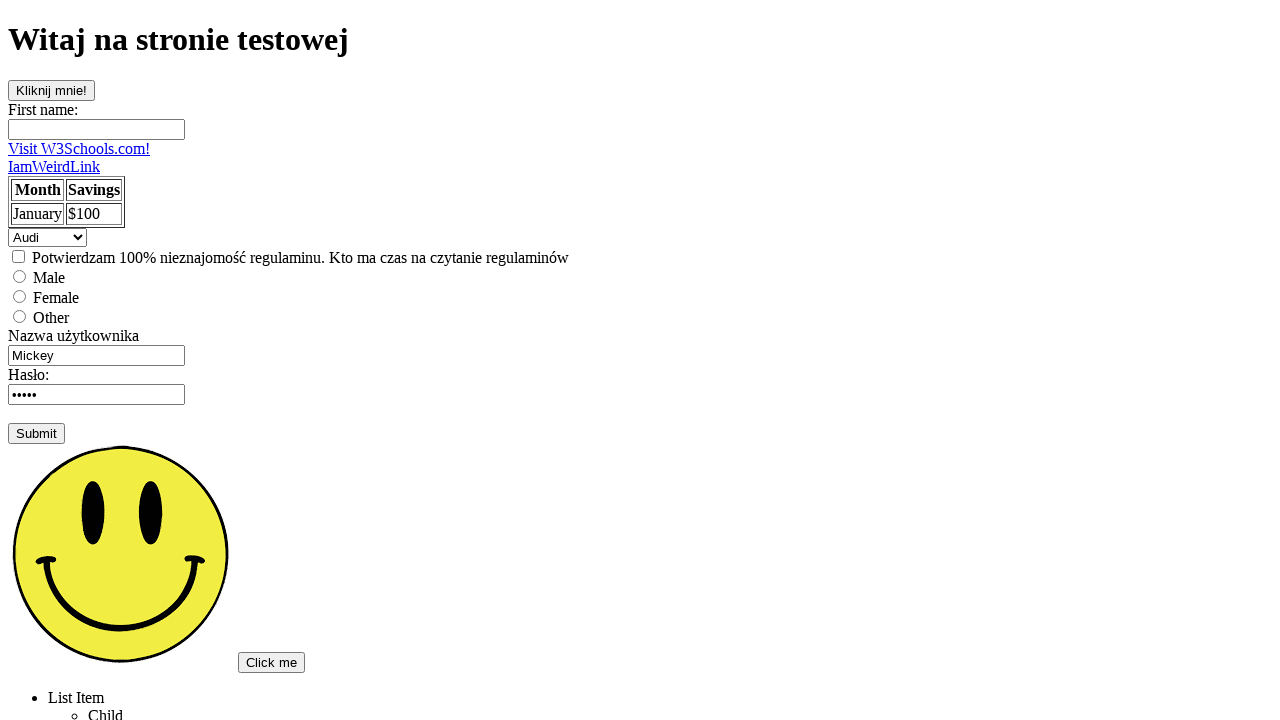

Filled input field 'fname' with value 'Przemek' on input[name='fname']
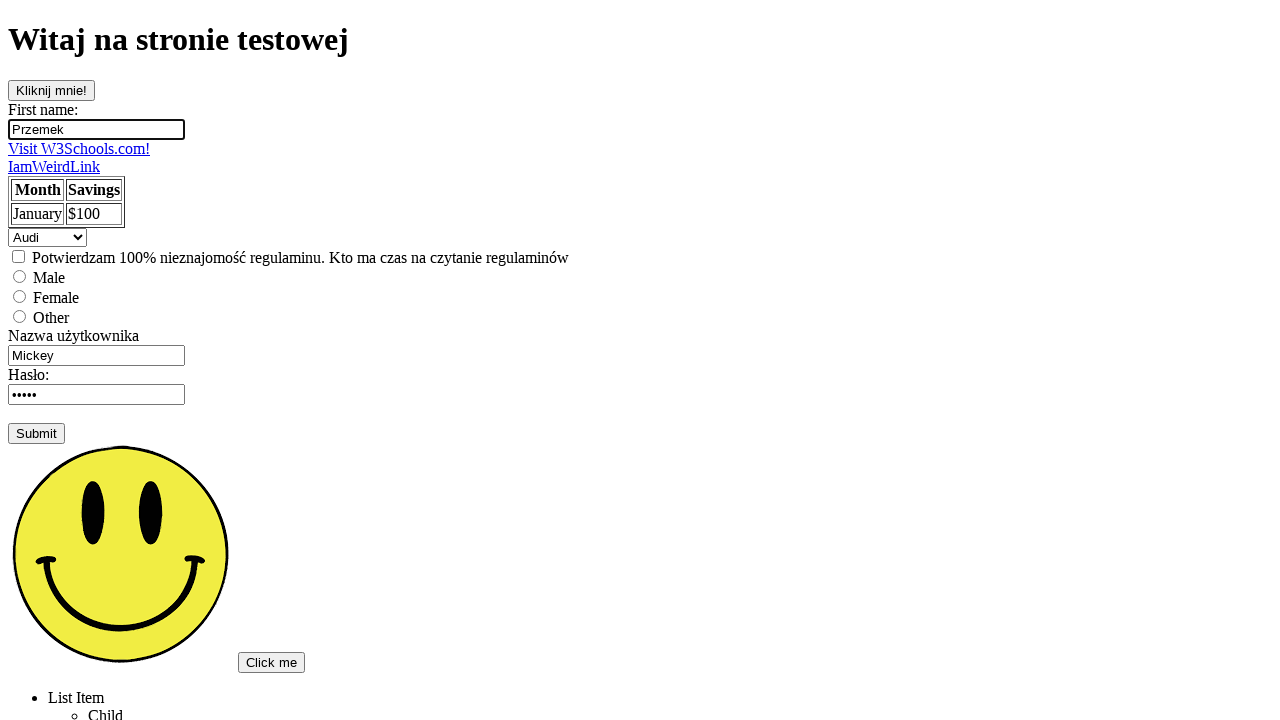

Cleared input field 'fname' by filling with empty string on input[name='fname']
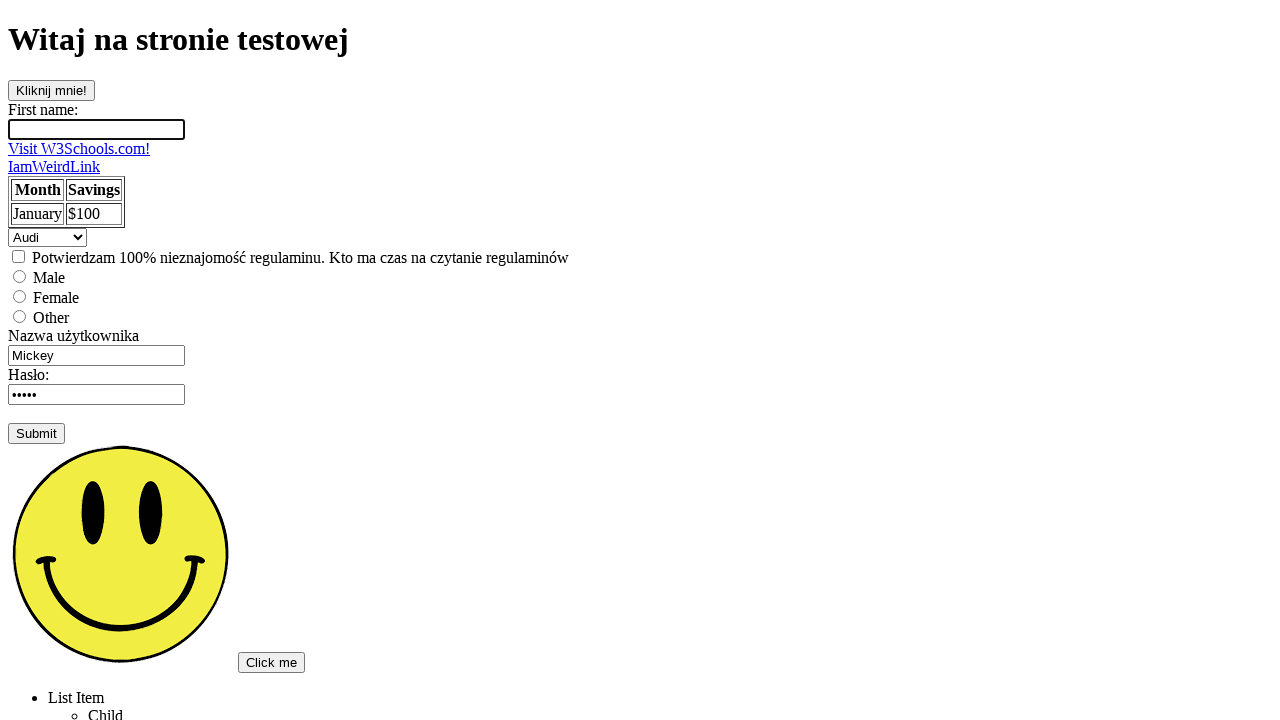

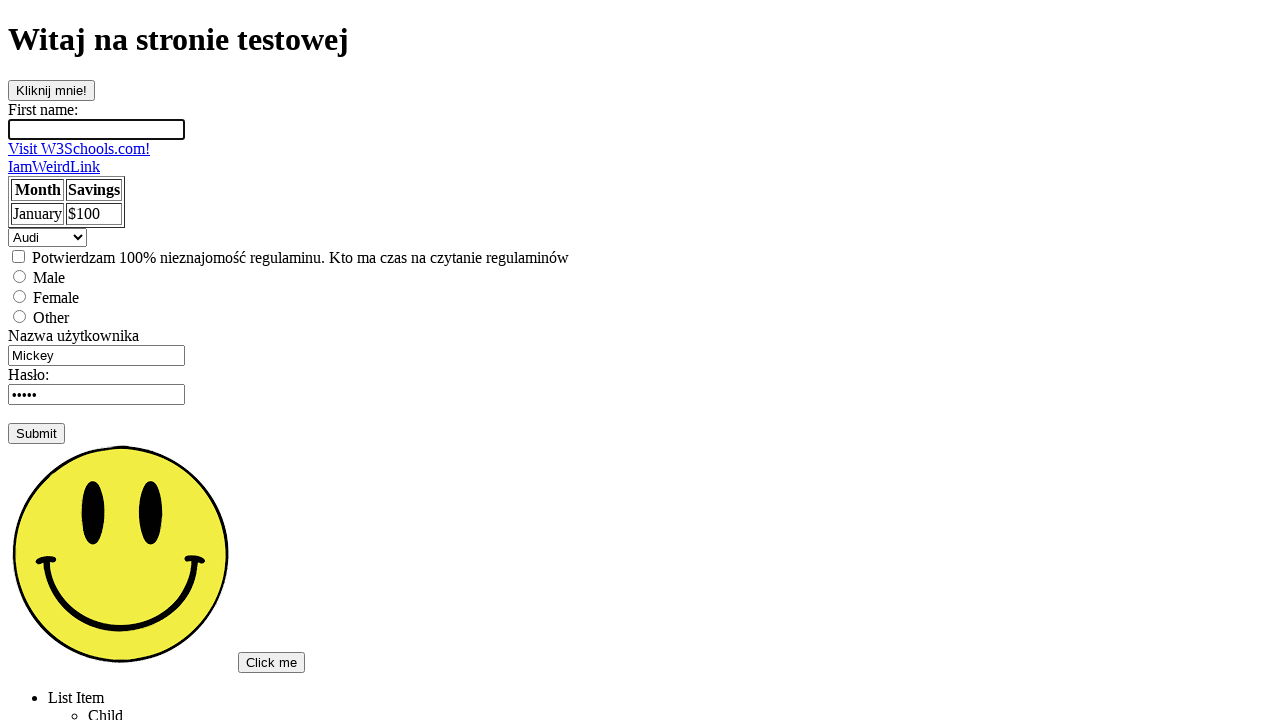